Tests an e-commerce vegetable shopping cart by adding multiple items to cart, proceeding to checkout, and applying a promo code

Starting URL: https://rahulshettyacademy.com/seleniumPractise/

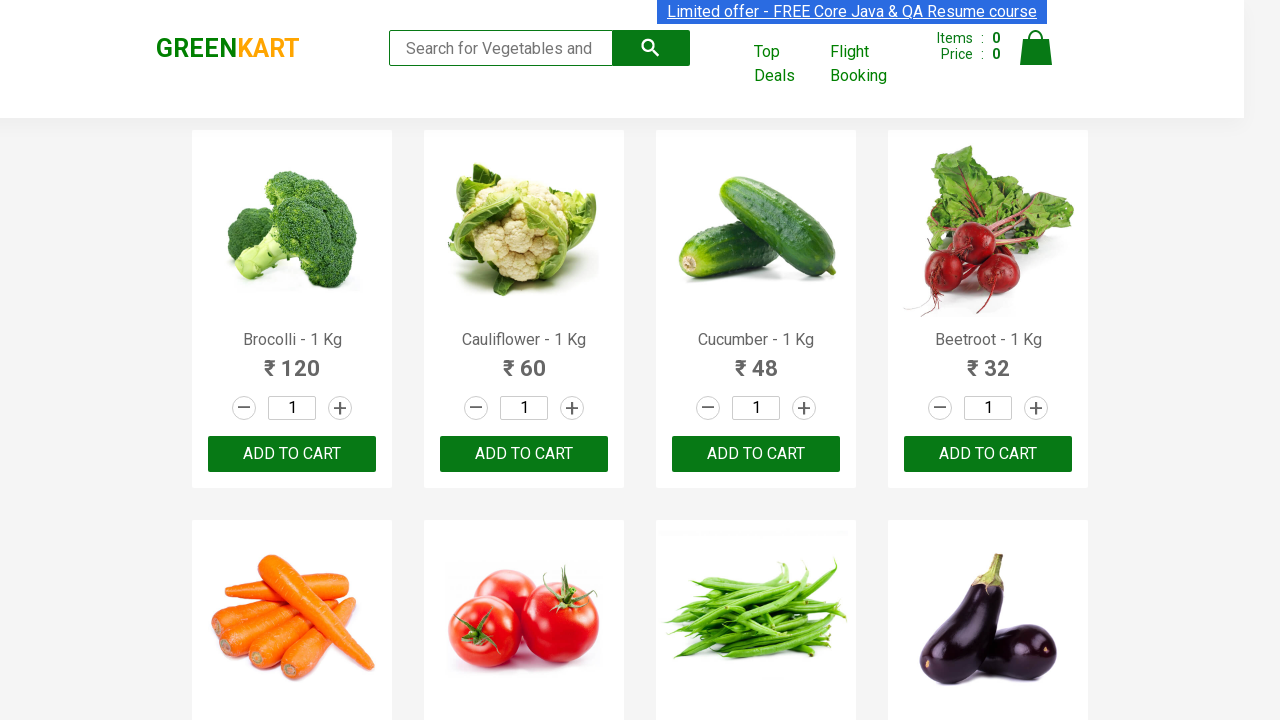

Waited for product names to load
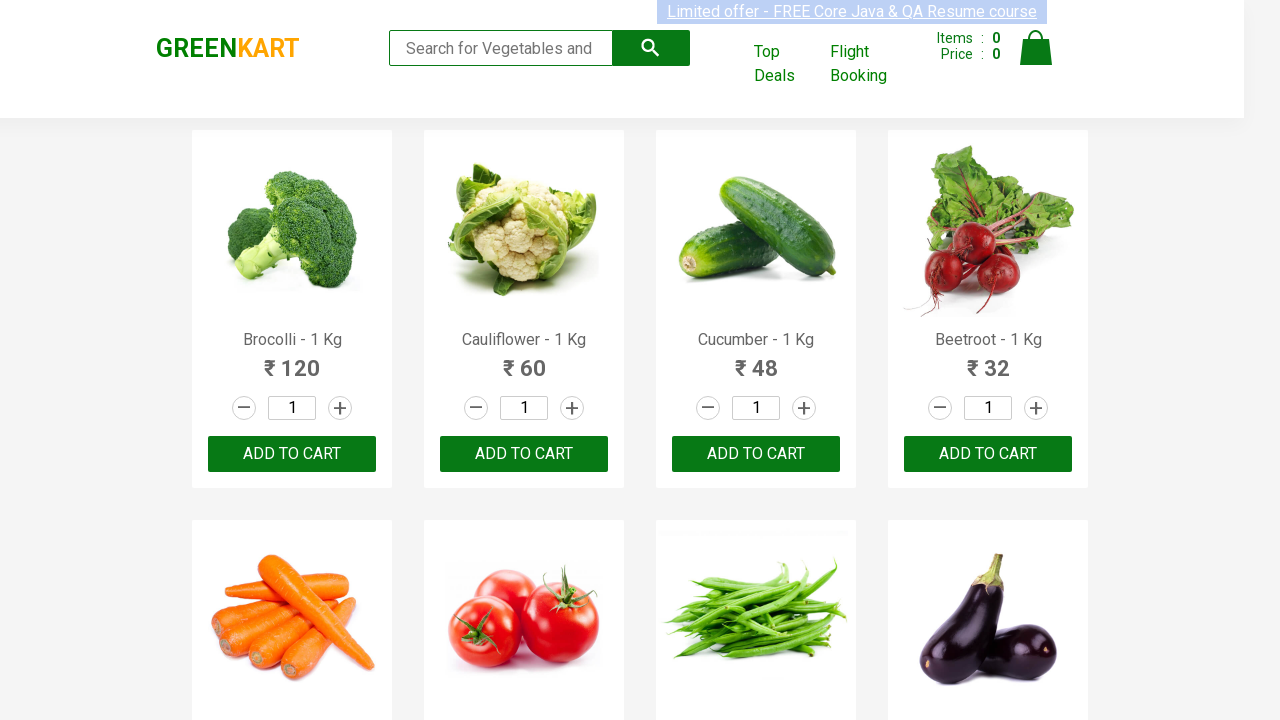

Retrieved all product name elements from page
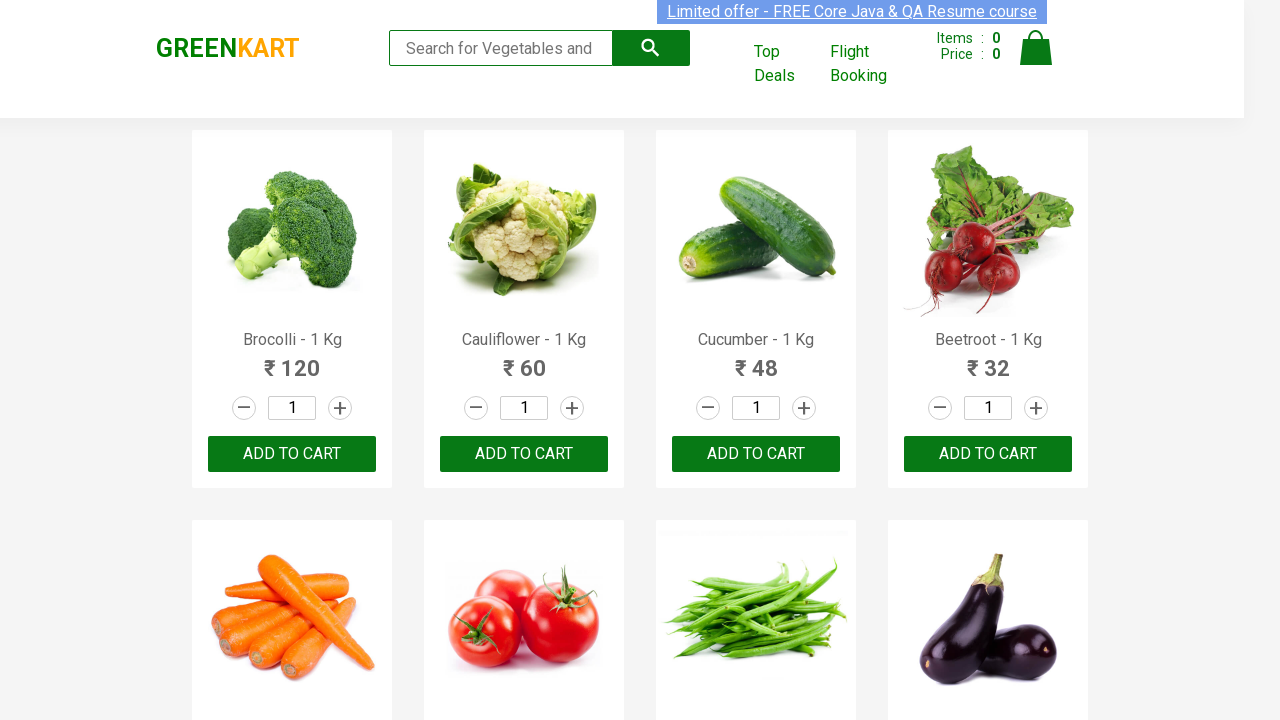

Clicked 'Add to Cart' button for Brocolli at (292, 454) on xpath=//div[@class='product-action']/button >> nth=0
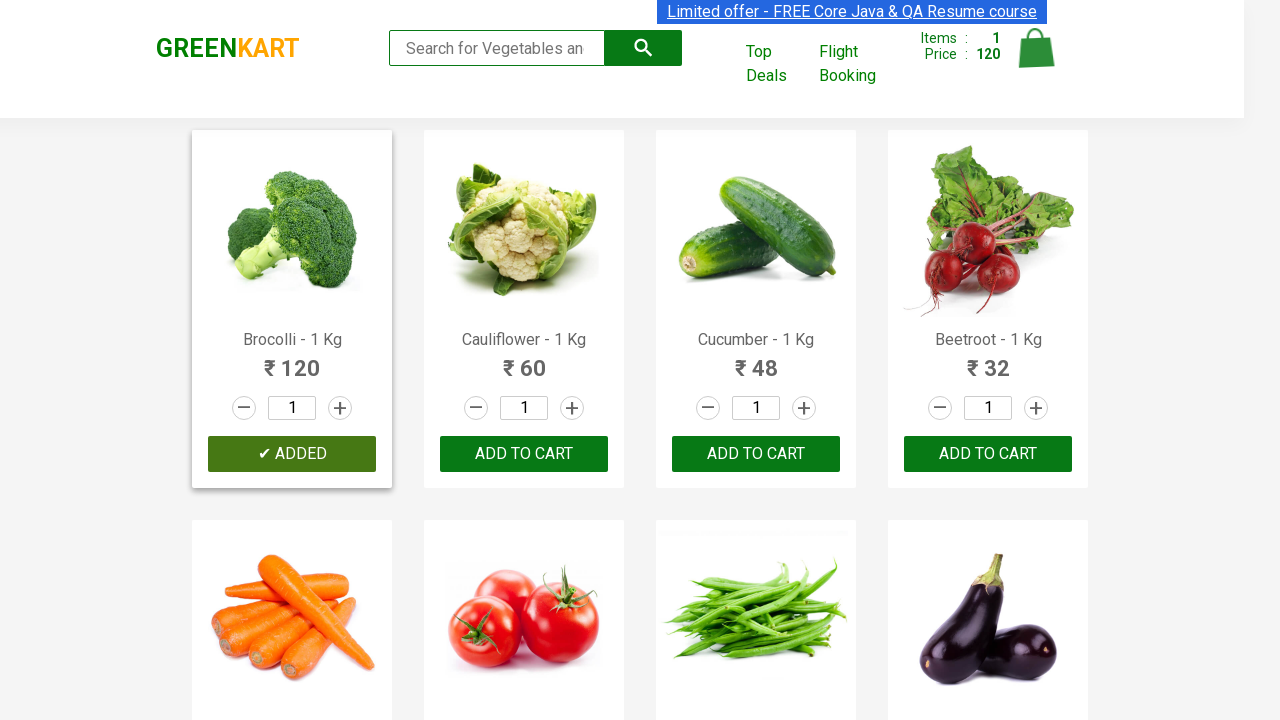

Clicked 'Add to Cart' button for Cucumber at (756, 454) on xpath=//div[@class='product-action']/button >> nth=2
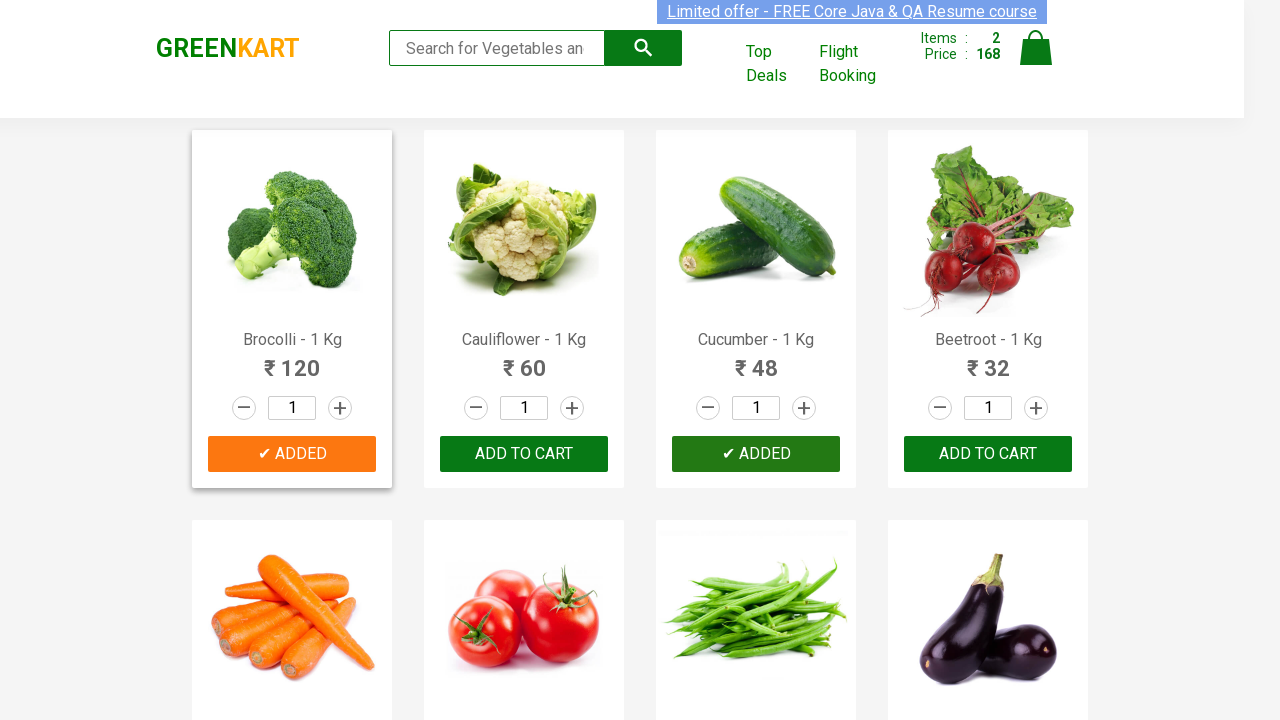

Clicked 'Add to Cart' button for Beans at (756, 360) on xpath=//div[@class='product-action']/button >> nth=6
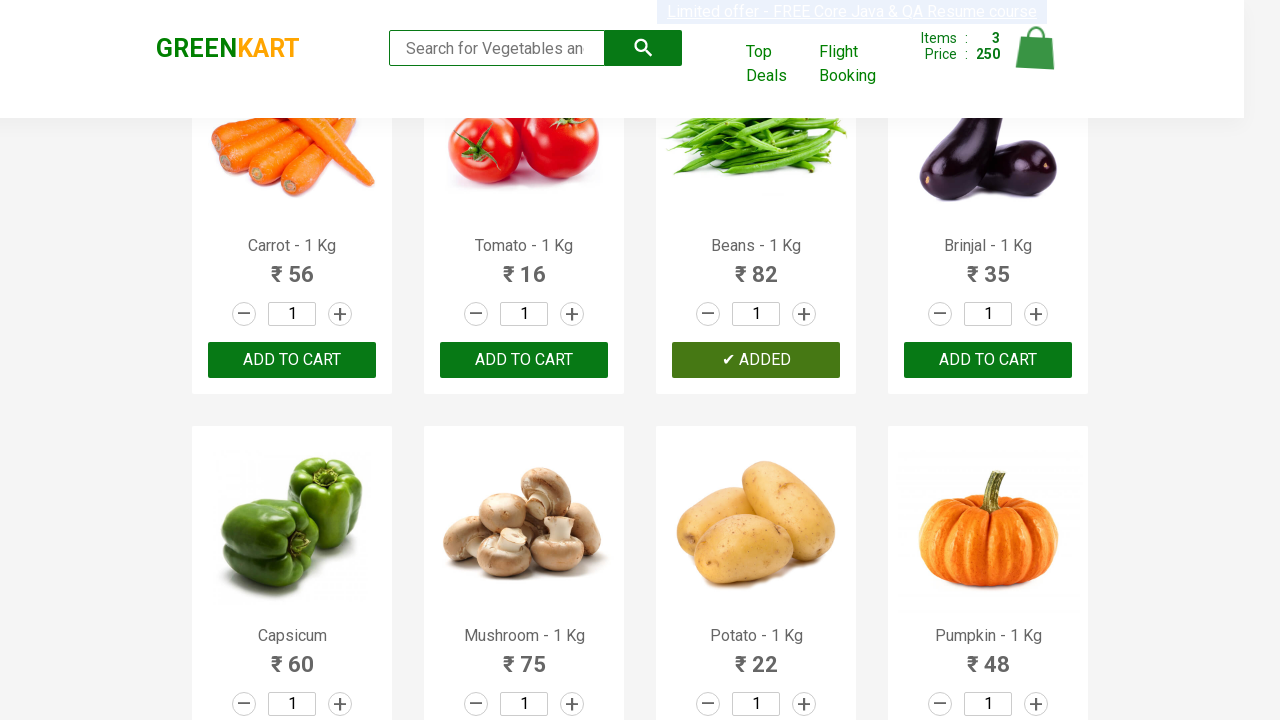

Clicked 'Add to Cart' button for Onion at (524, 360) on xpath=//div[@class='product-action']/button >> nth=13
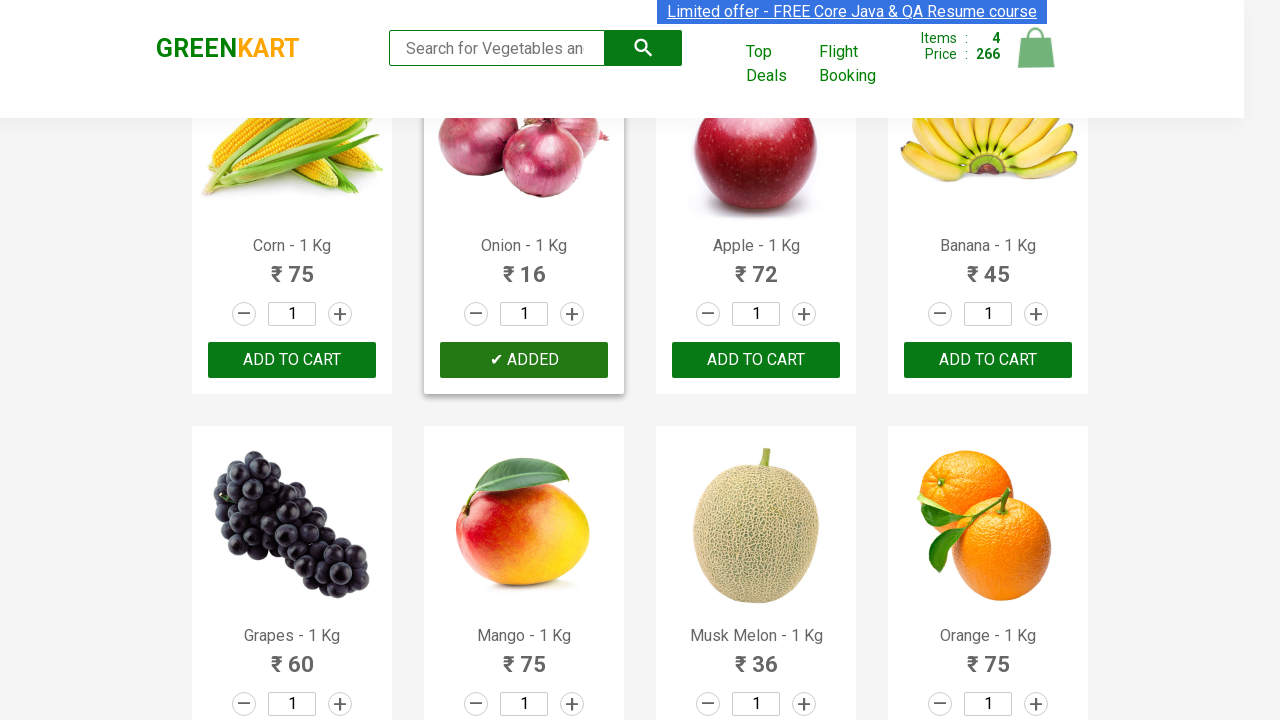

Clicked cart icon to view shopping cart at (1036, 48) on xpath=//a[@class='cart-icon']/img
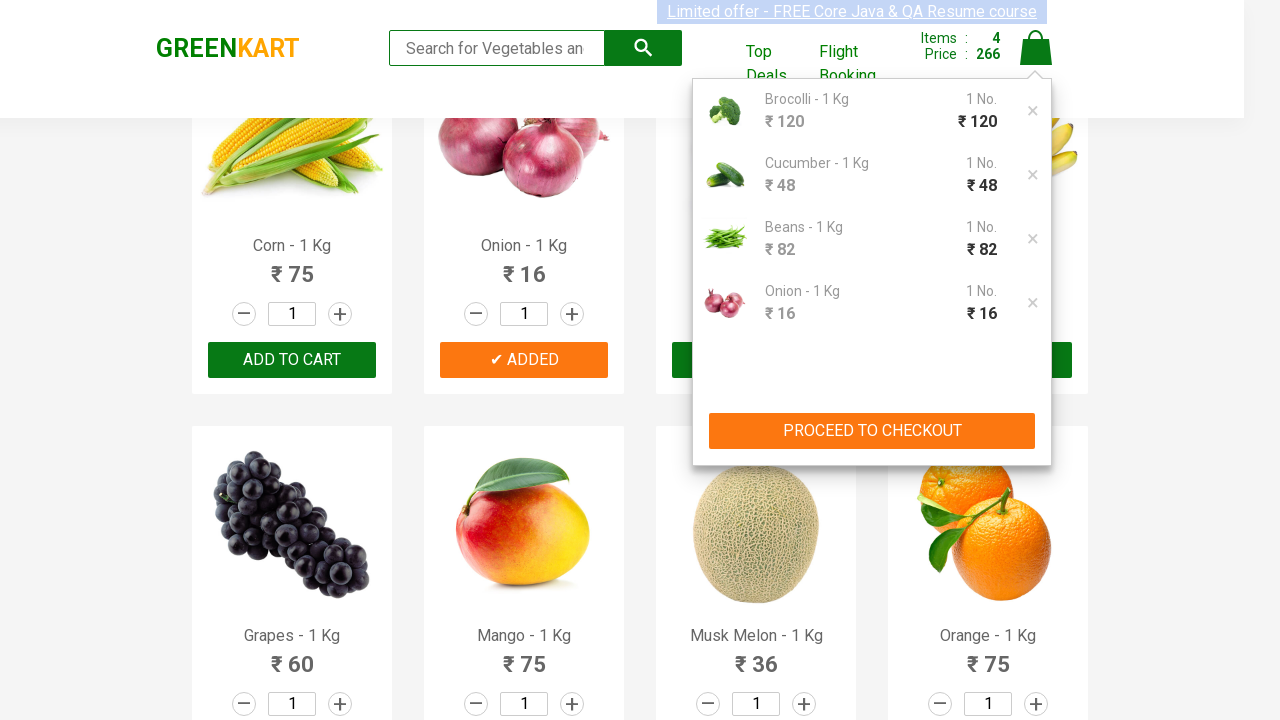

Clicked 'Proceed to Checkout' button at (872, 431) on xpath=//div[@class='action-block']/button
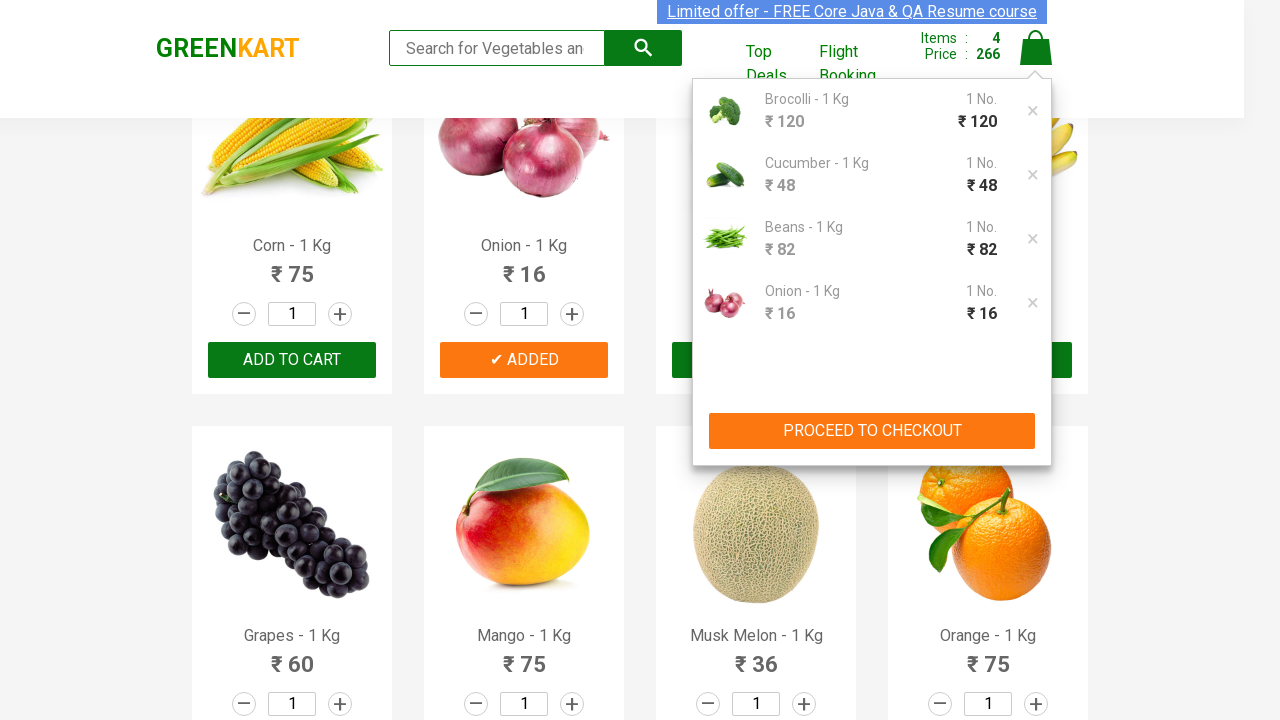

Waited for promo code field to become available
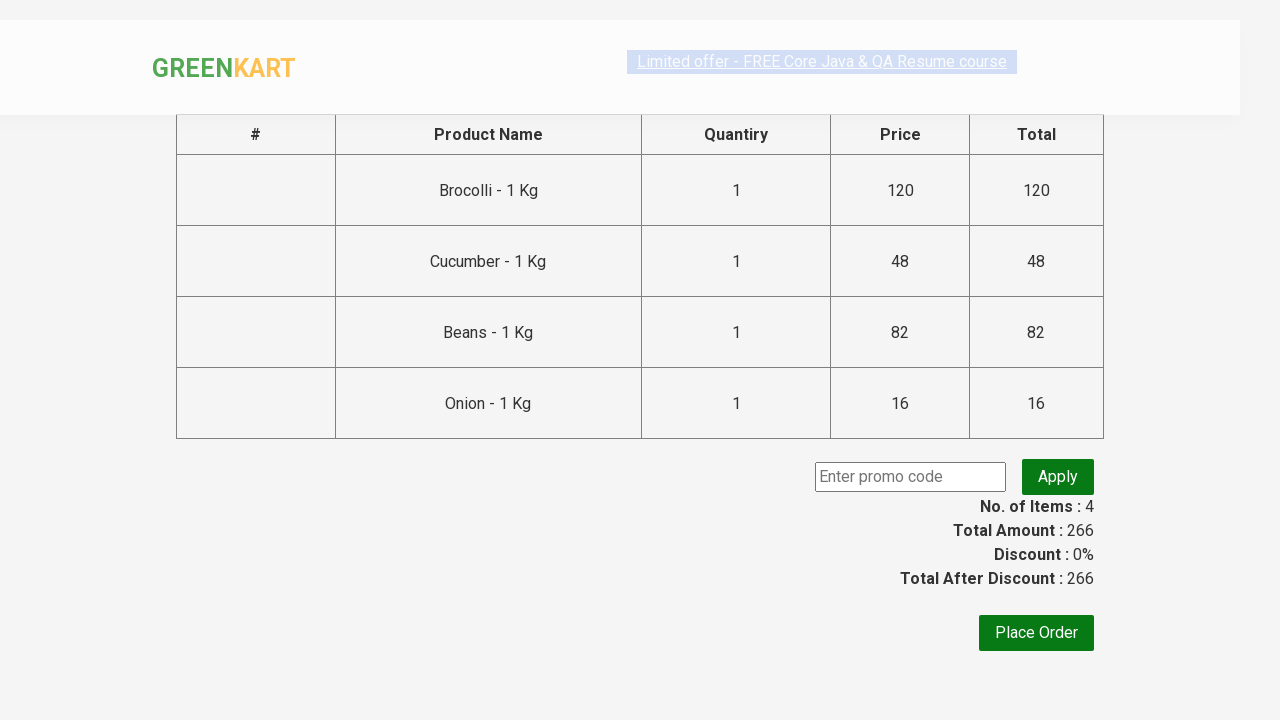

Filled promo code field with 'rahulshettyacademy' on .promocode
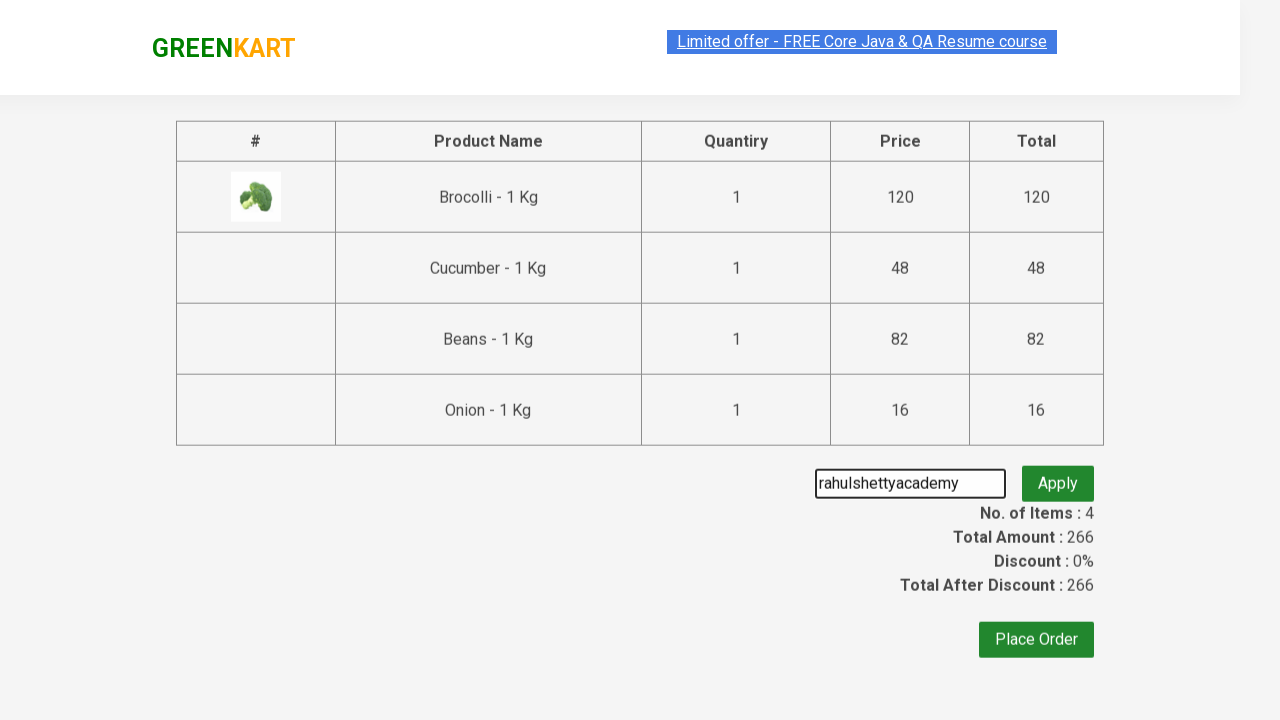

Clicked 'Apply Promo' button at (1058, 477) on button.promoBtn
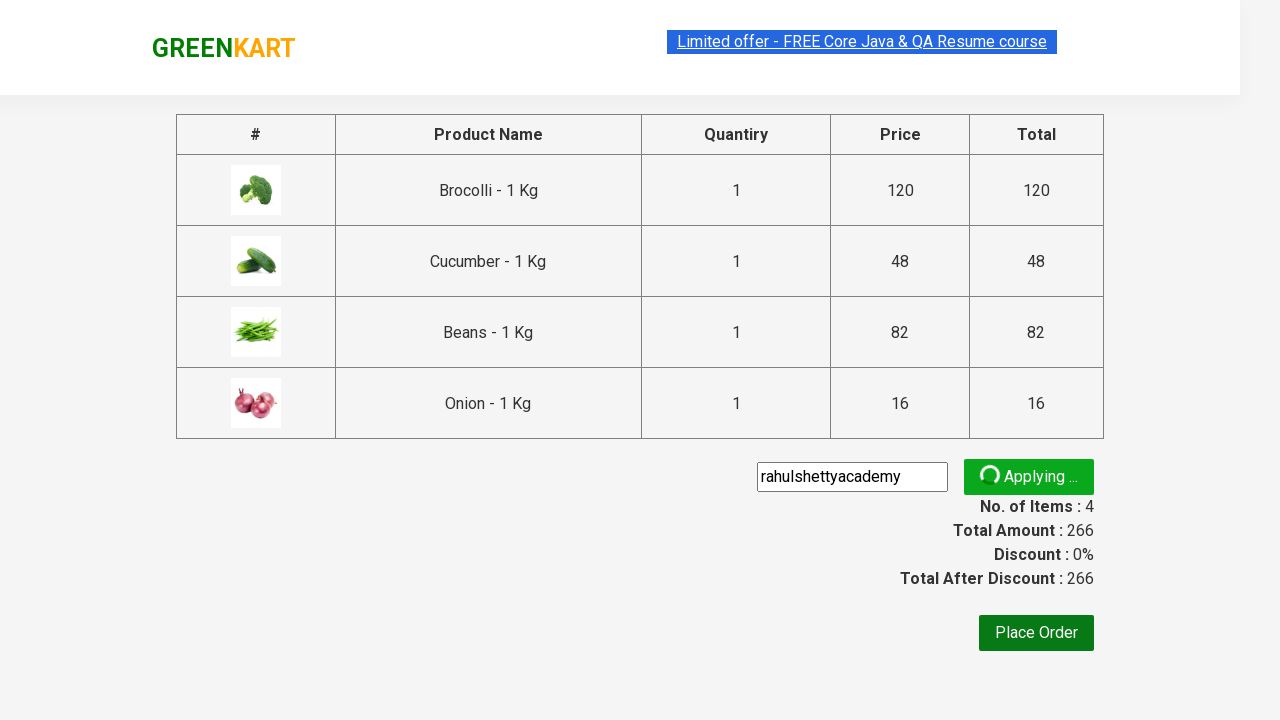

Promo code successfully applied - confirmation message appeared
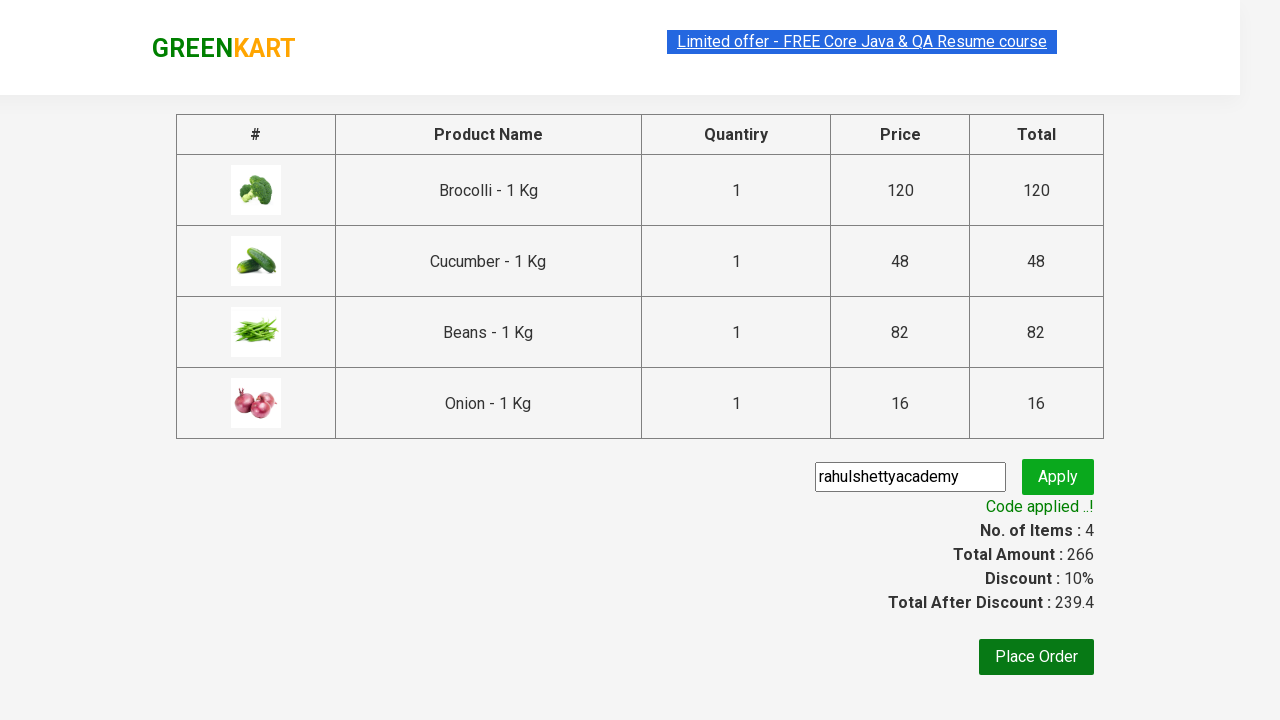

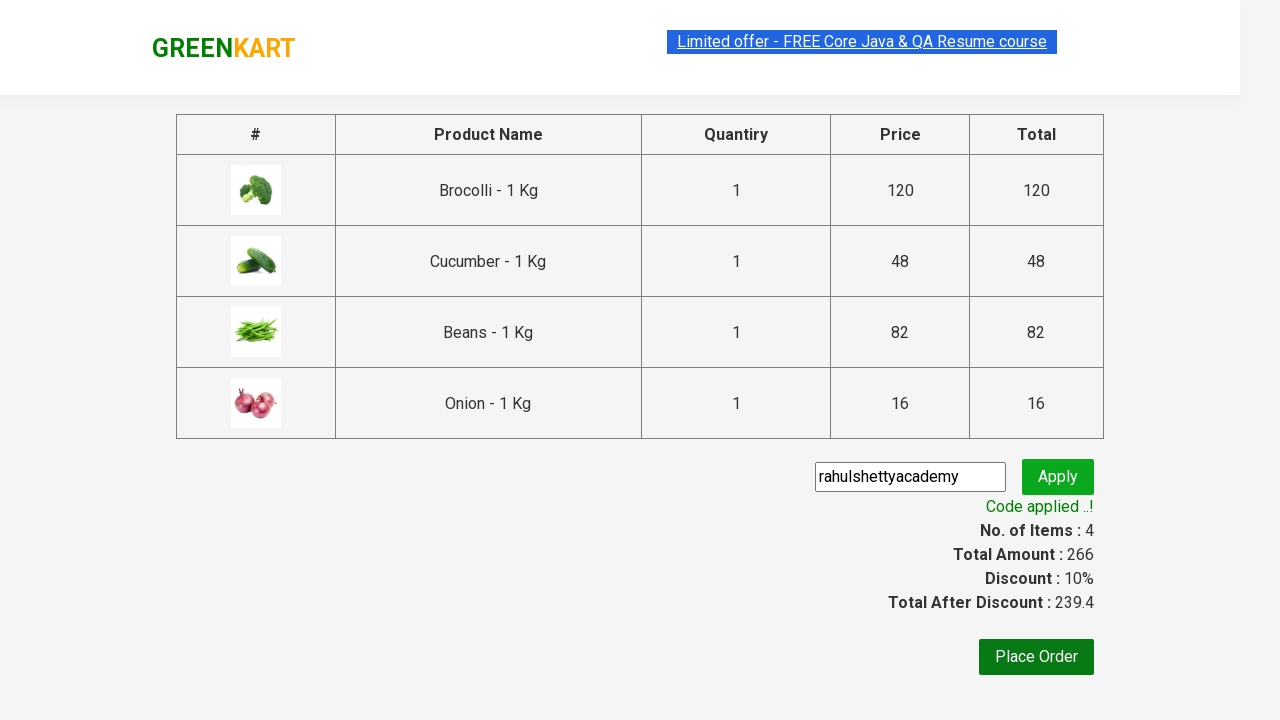